Tests the CREF (Brazilian physical education professional registry) public search functionality by entering a registration number and clicking the search button to verify results load.

Starting URL: https://sistemacref4.com.br/crefonline/SifaOnLineServicosPublicosAction.do?metodo=servicoPublicoProfissionais

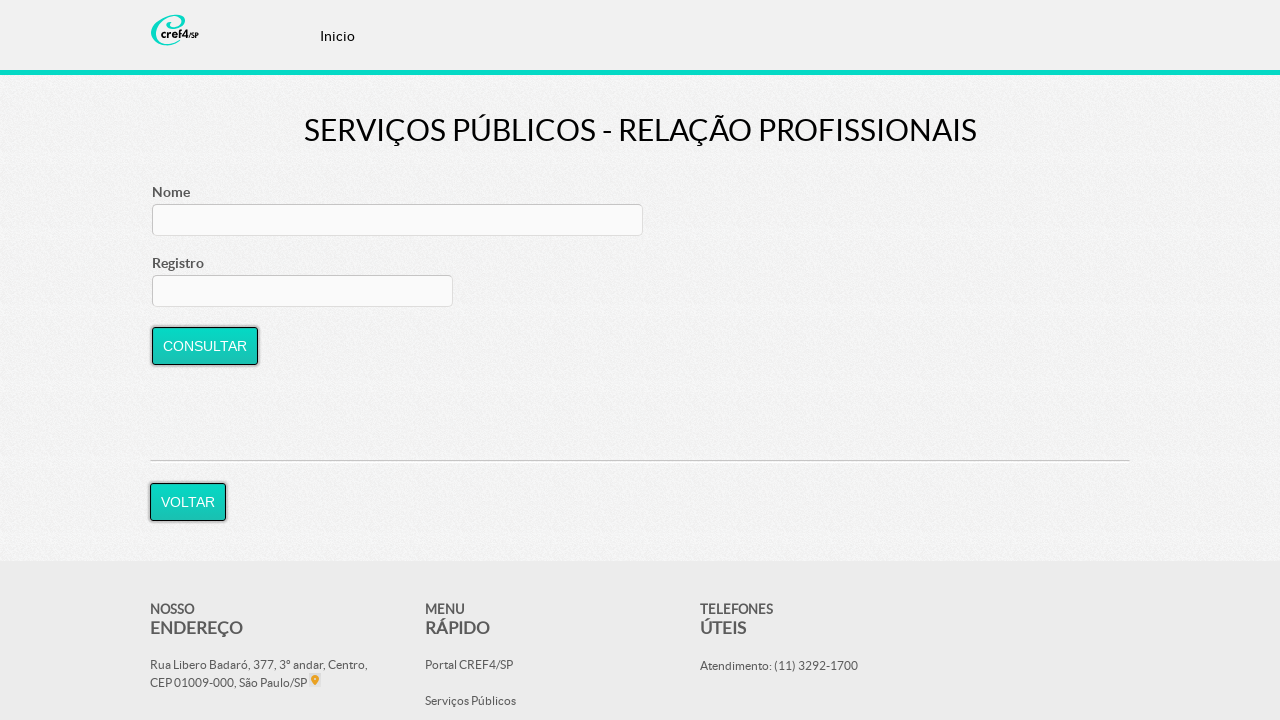

Filled CREF registration number field with '012345-G/SP' on #buscaRegistro
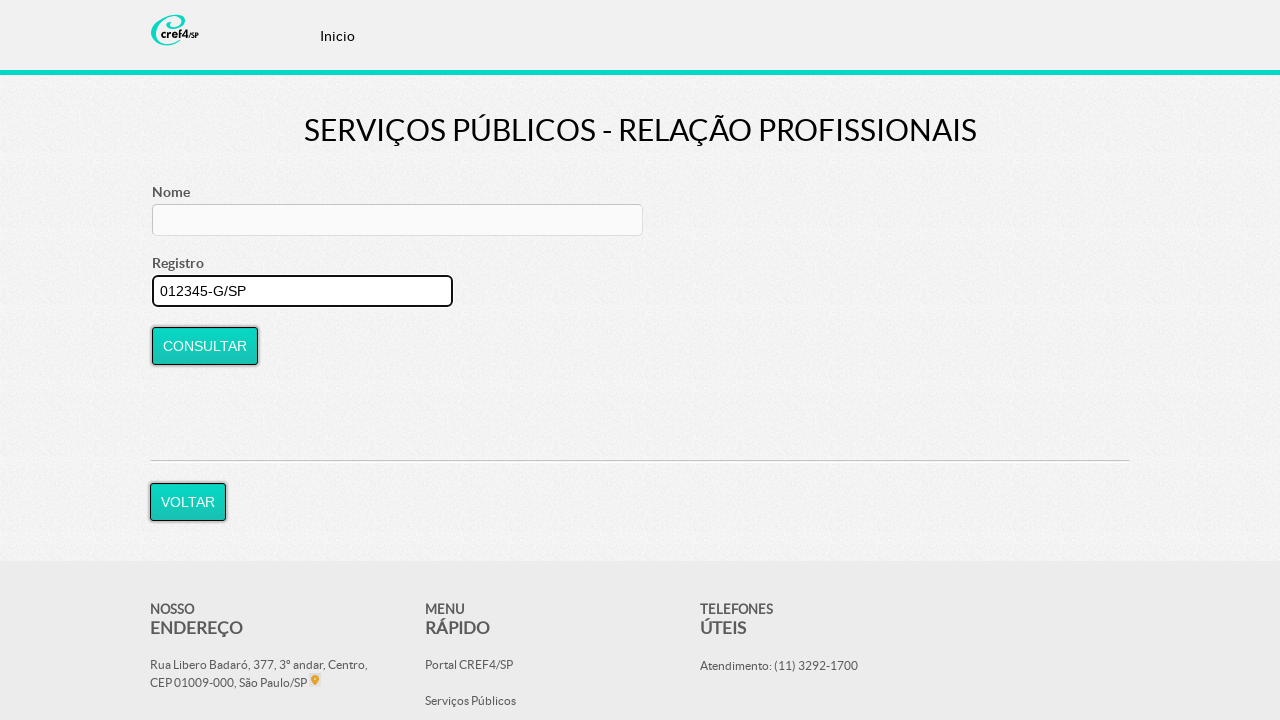

Clicked CONSULTAR button to search for CREF registration at (205, 346) on input[value='CONSULTAR']
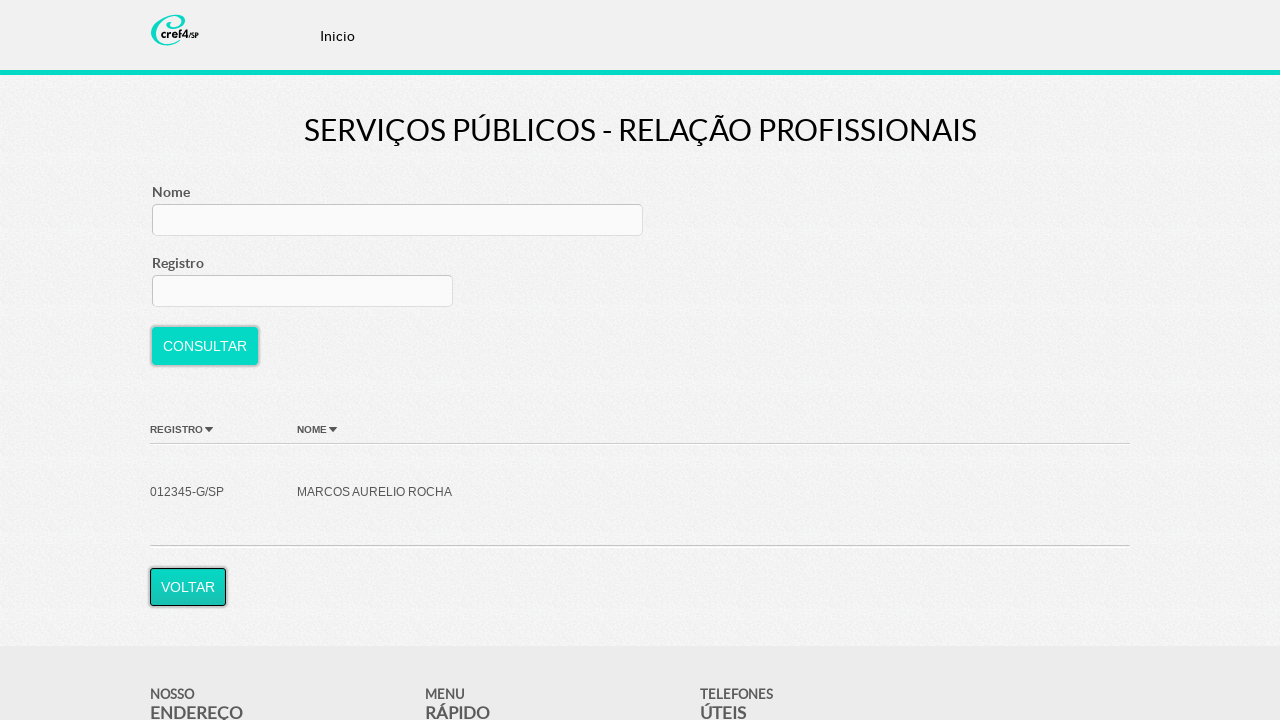

Search results table loaded successfully
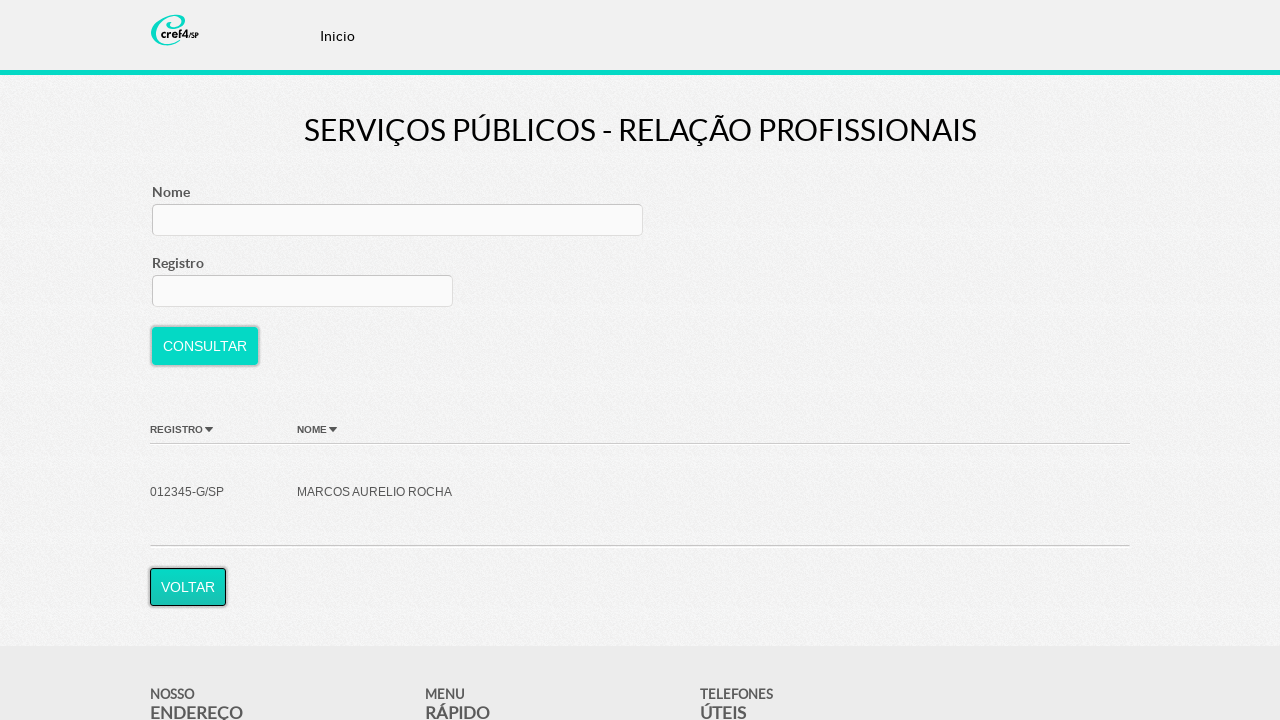

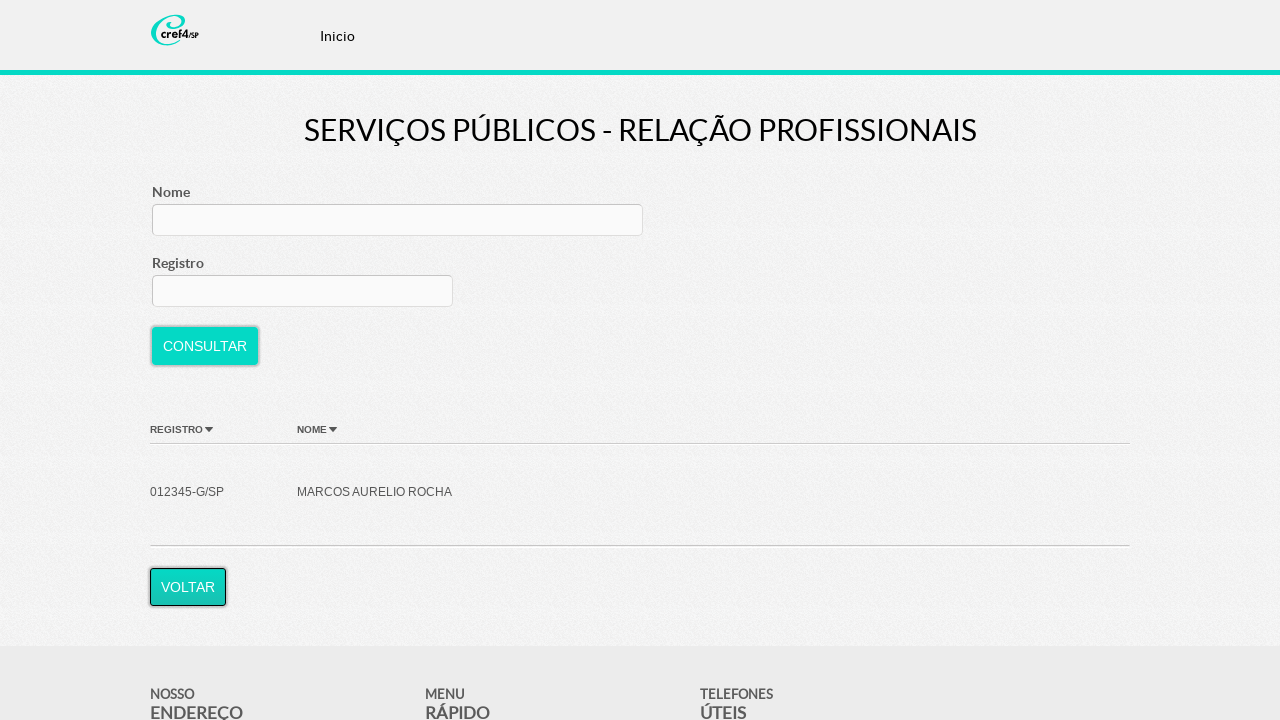